Tests browser window management functions by adjusting window position, size, and display mode (fullscreen, maximize)

Starting URL: https://www.eurotechstudy.com/en/index

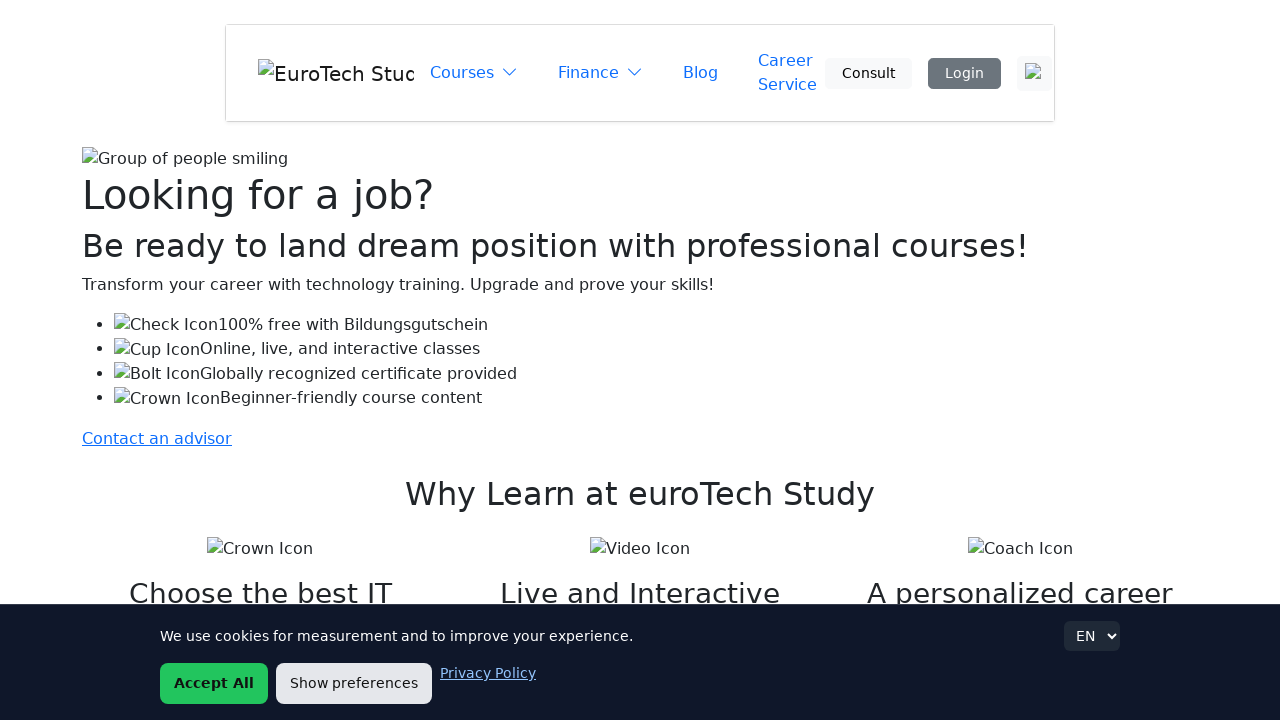

Retrieved page title
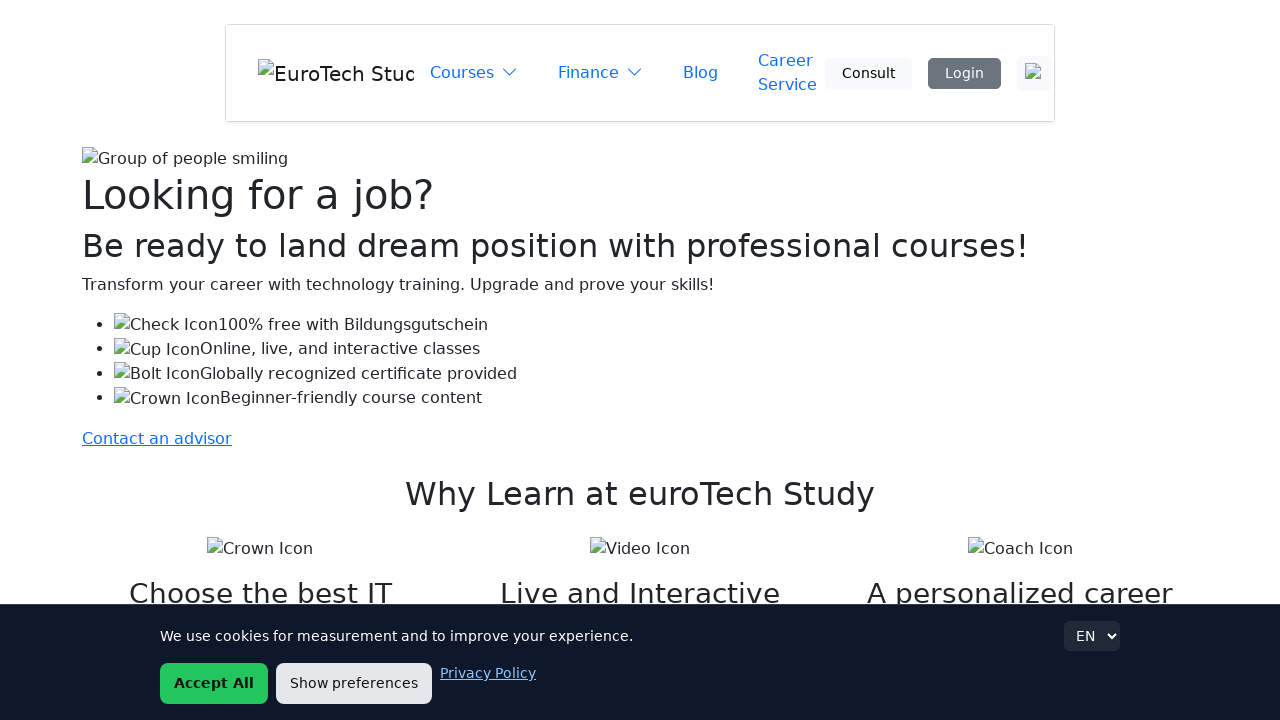

Set window to fullscreen mode
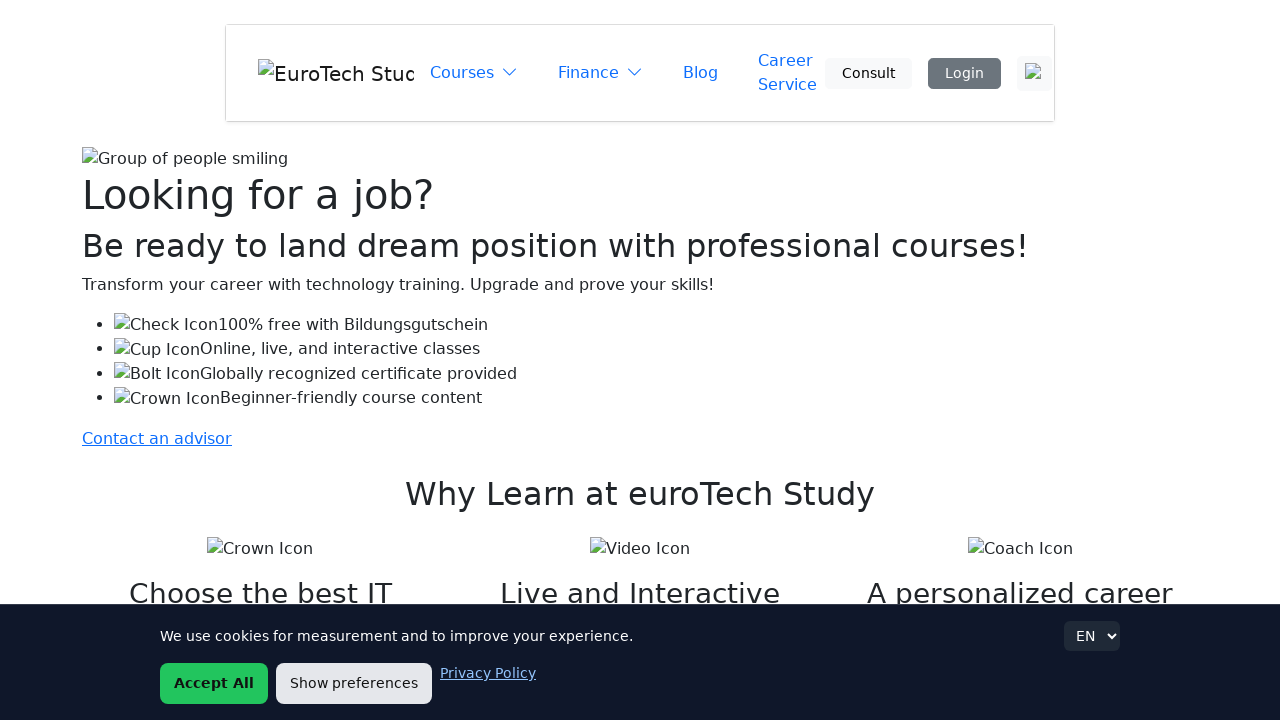

Retrieved current viewport size
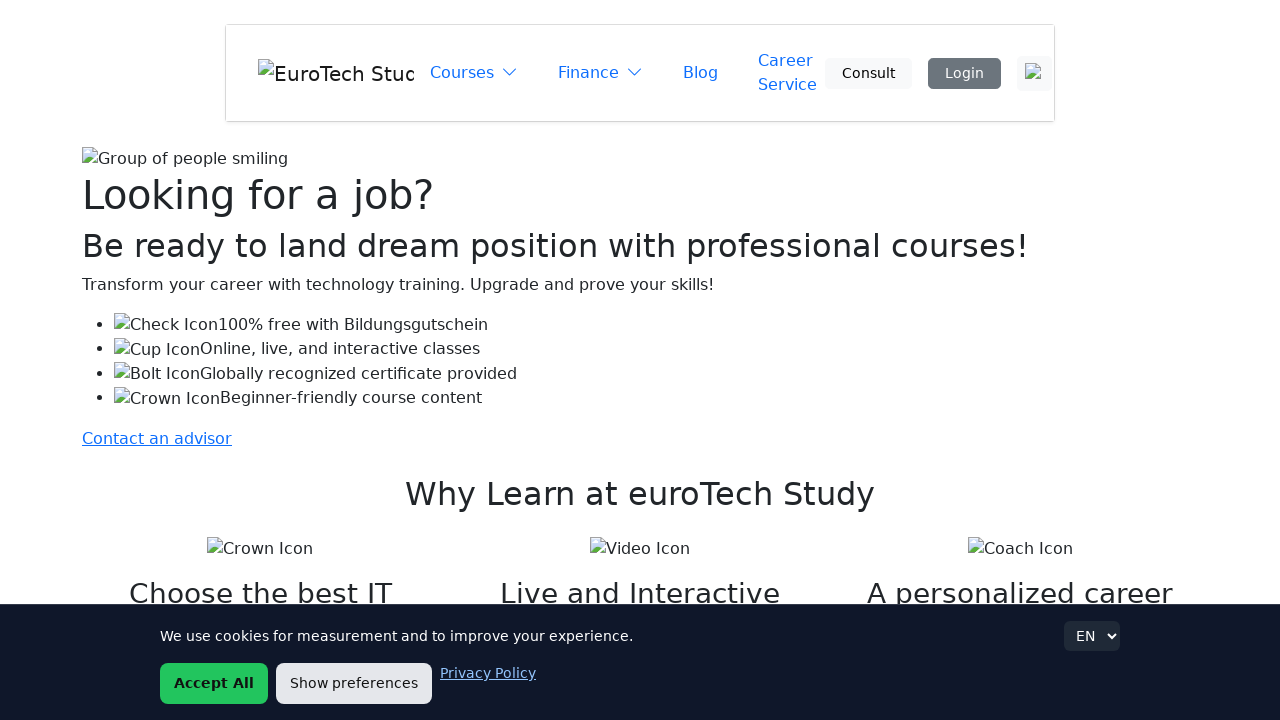

Set viewport size to 1200x800
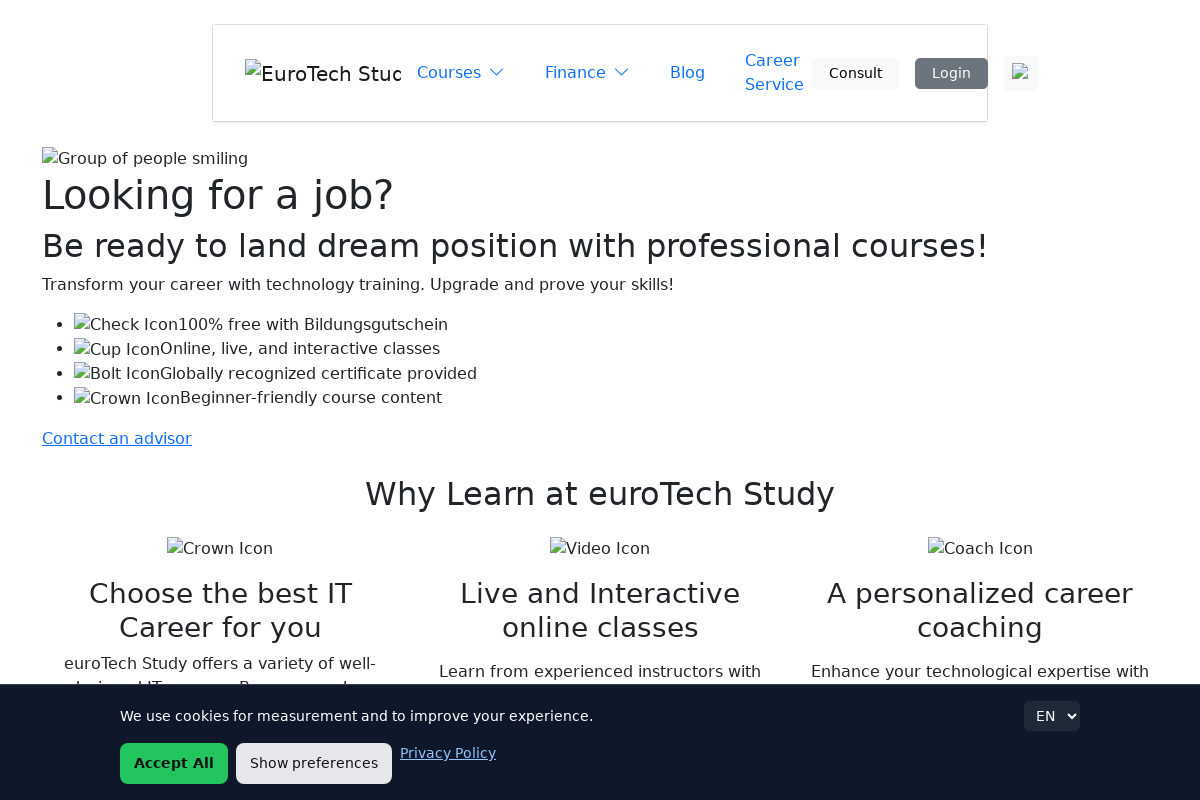

Retrieved updated viewport dimensions
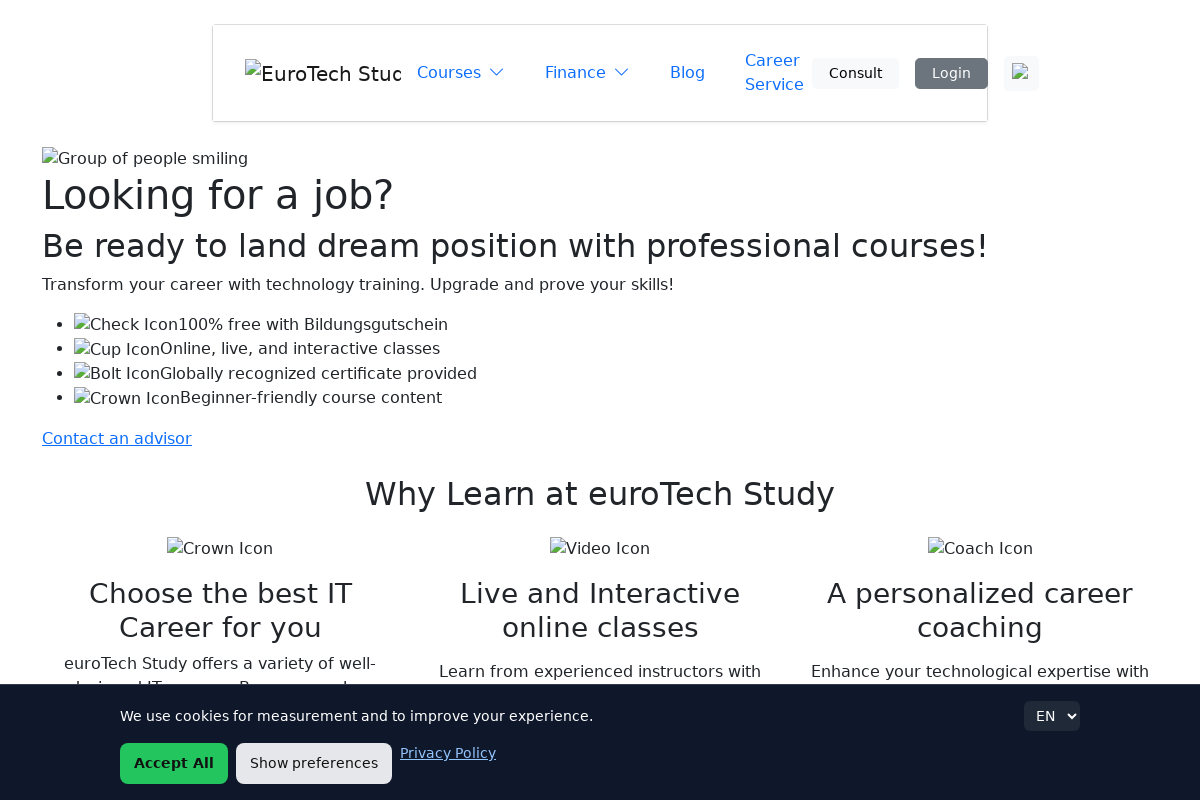

Set viewport size to 520x1000
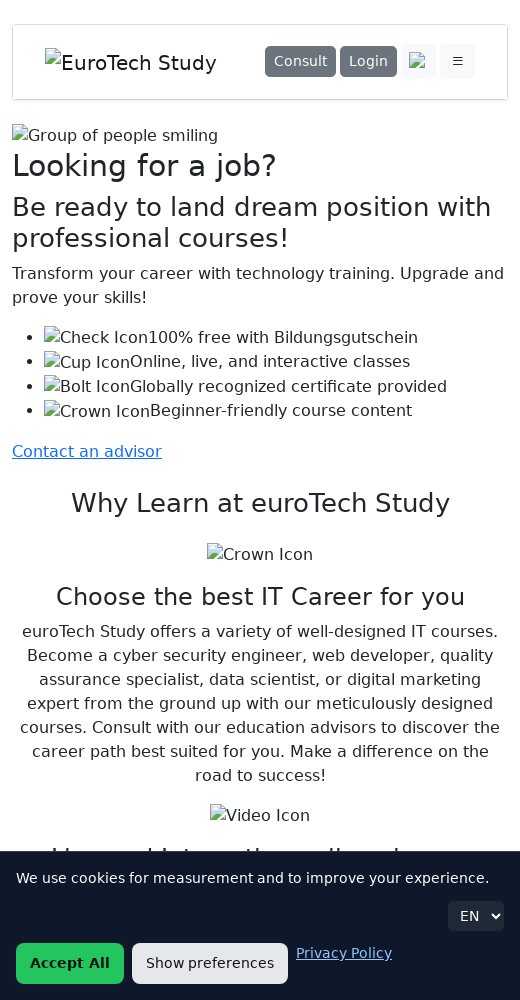

Retrieved new viewport size after custom resize
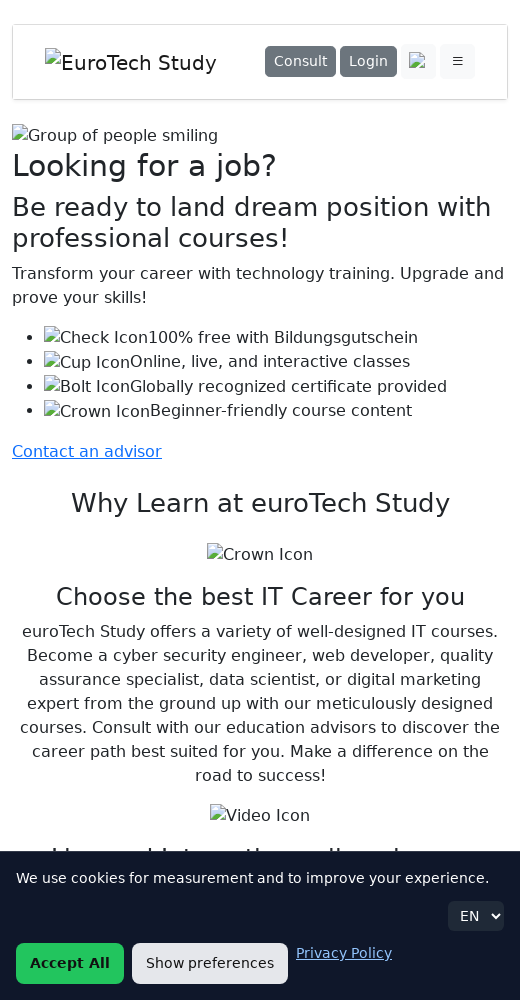

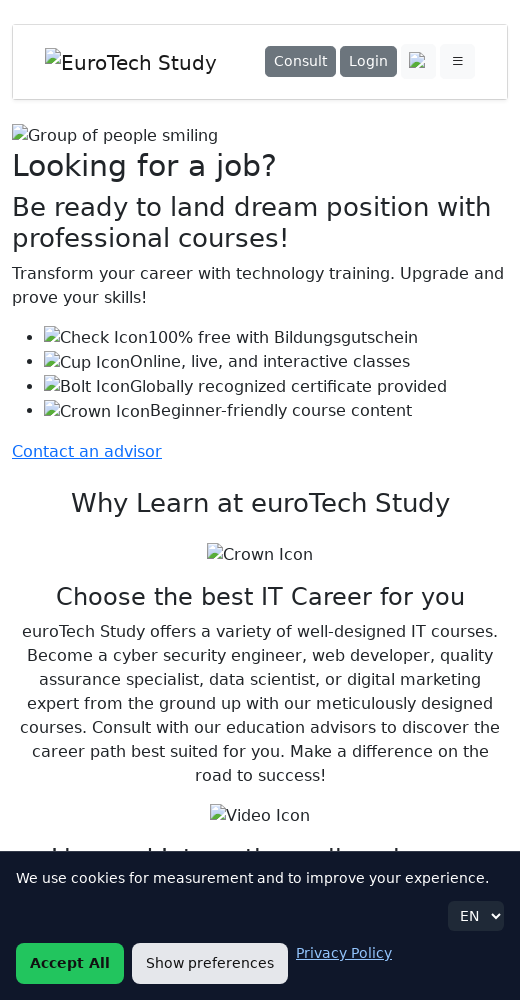